Tests a math challenge where the user must read two numbers from the page, calculate their sum, select the correct answer from a dropdown, and submit to verify the result via an alert message.

Starting URL: http://suninjuly.github.io/selects2.html

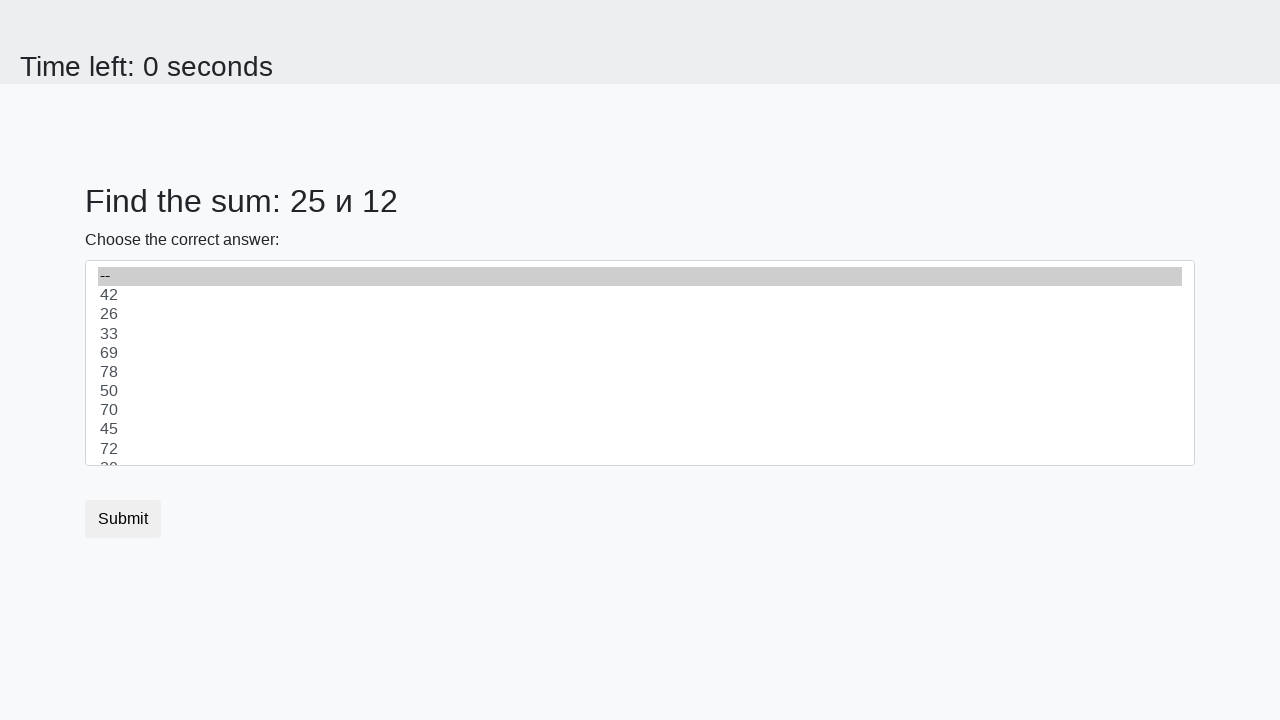

Read first number from #num1 element
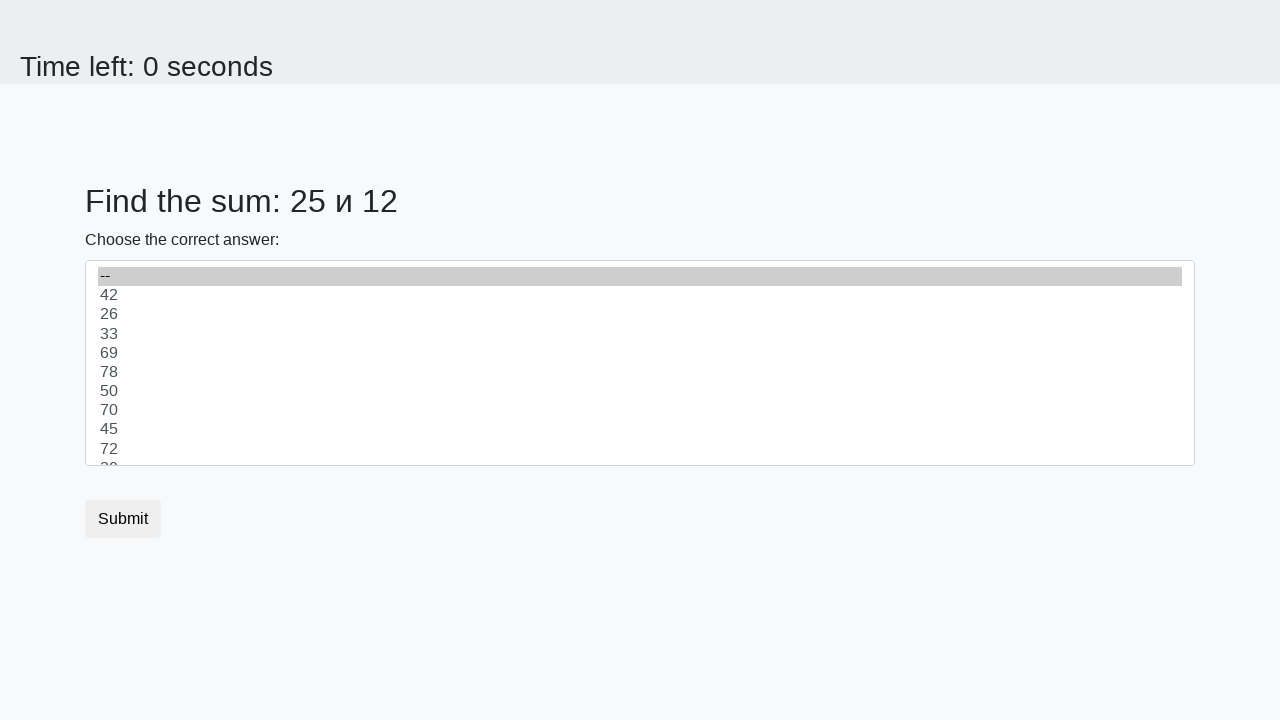

Read second number from #num2 element
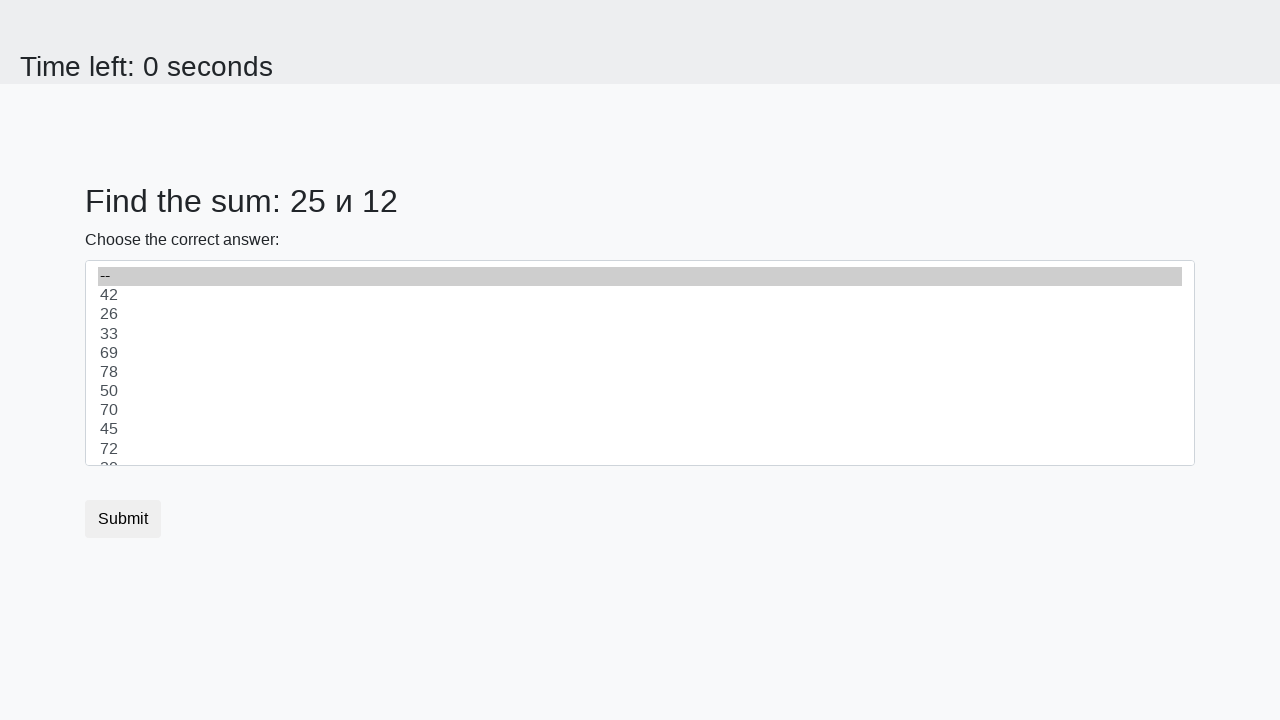

Calculated sum of 25 + 12 = 37
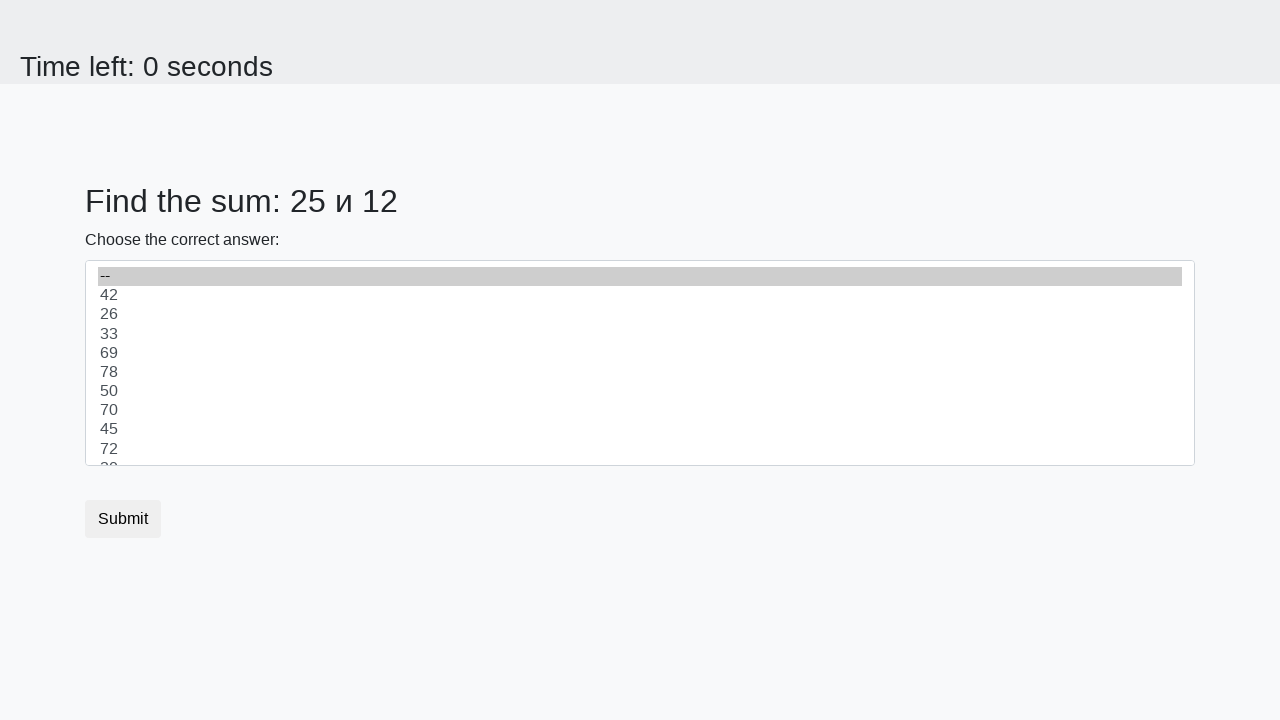

Selected dropdown option with value 37 on #dropdown
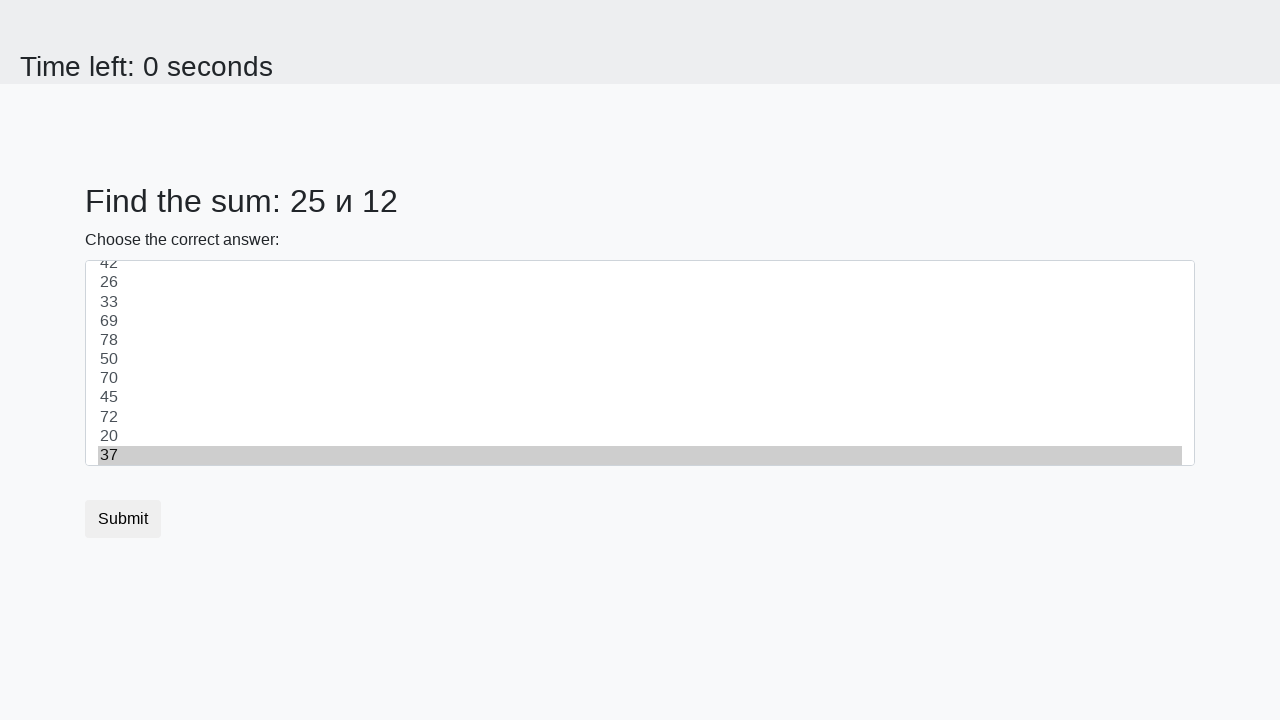

Clicked submit button at (123, 519) on button.btn
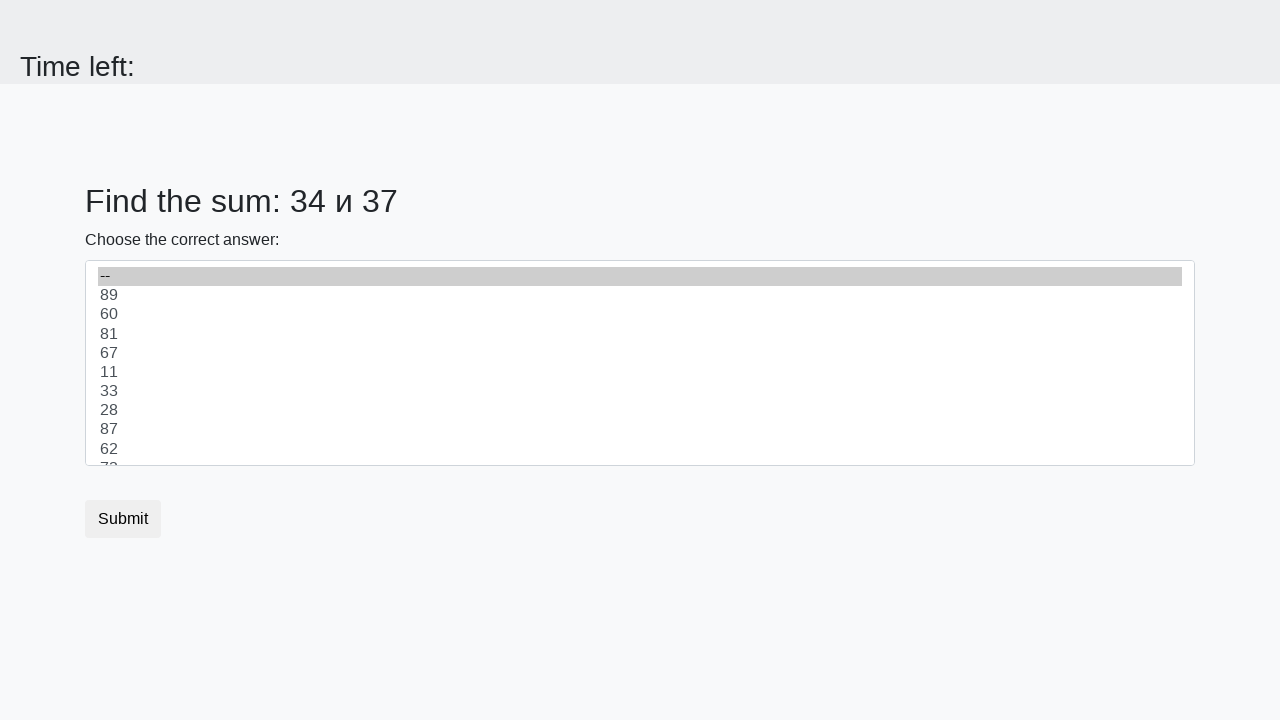

Set up dialog handler to accept alerts
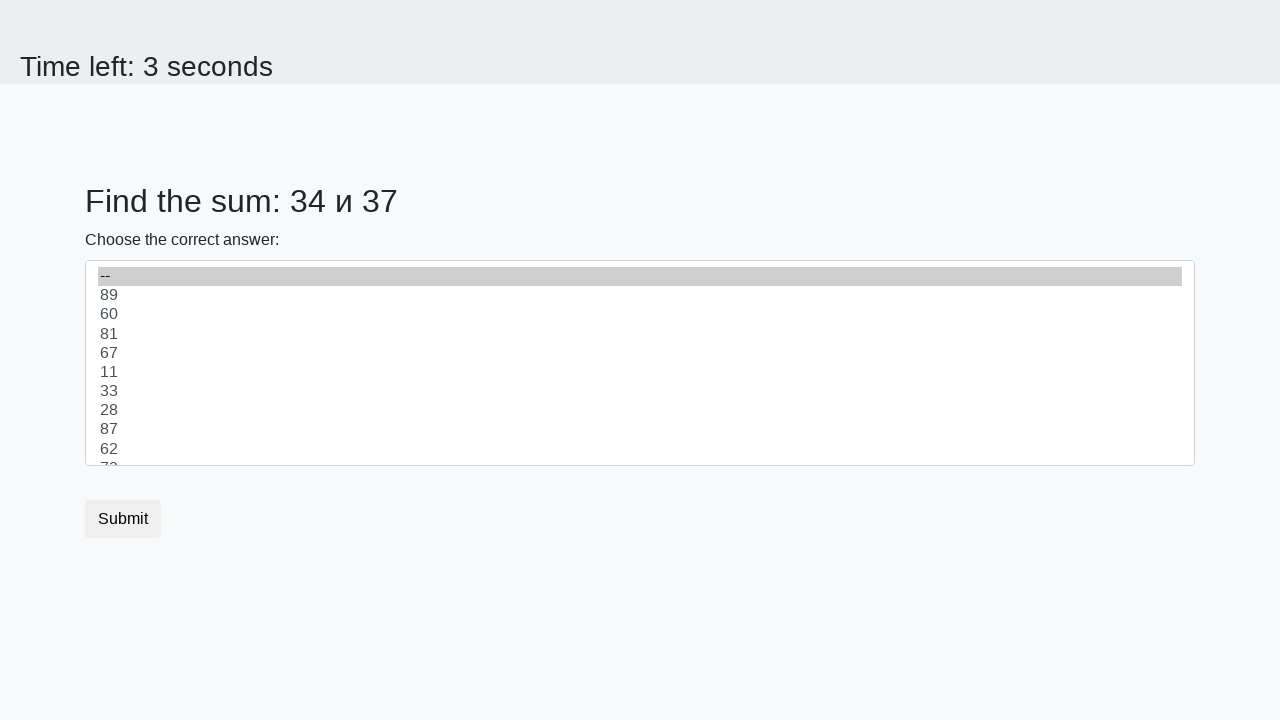

Waited for alert to appear and be handled
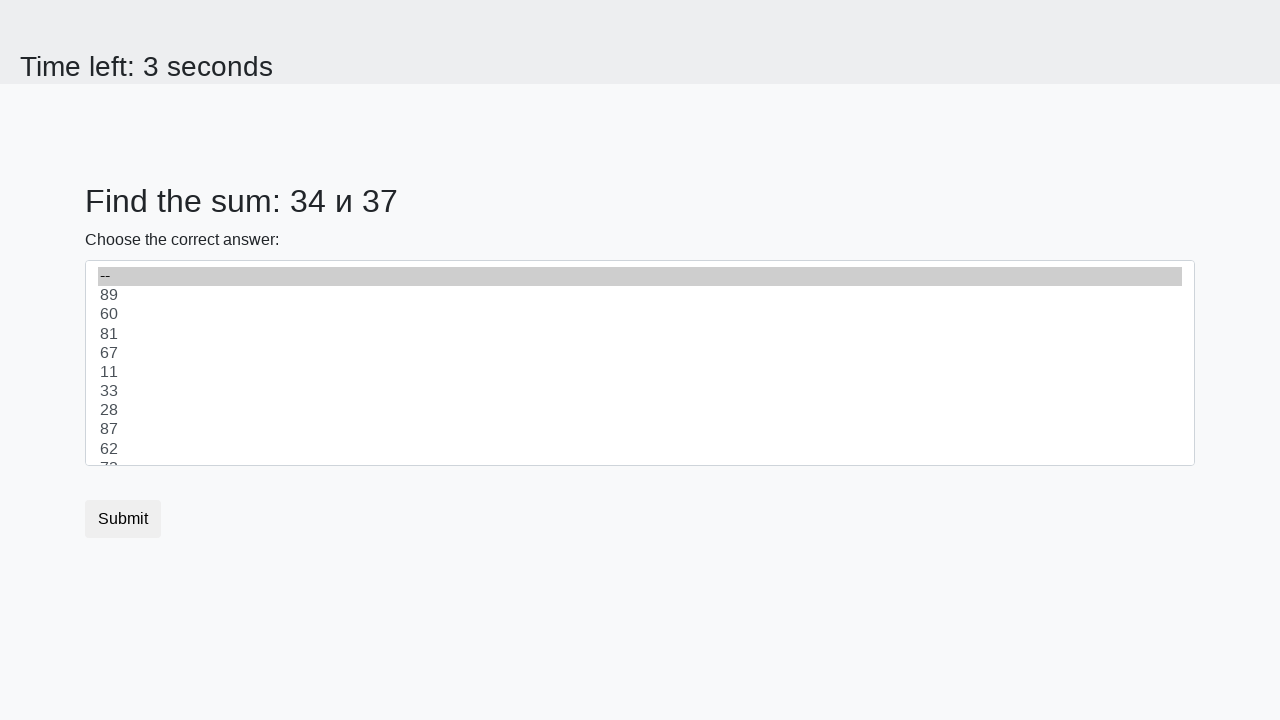

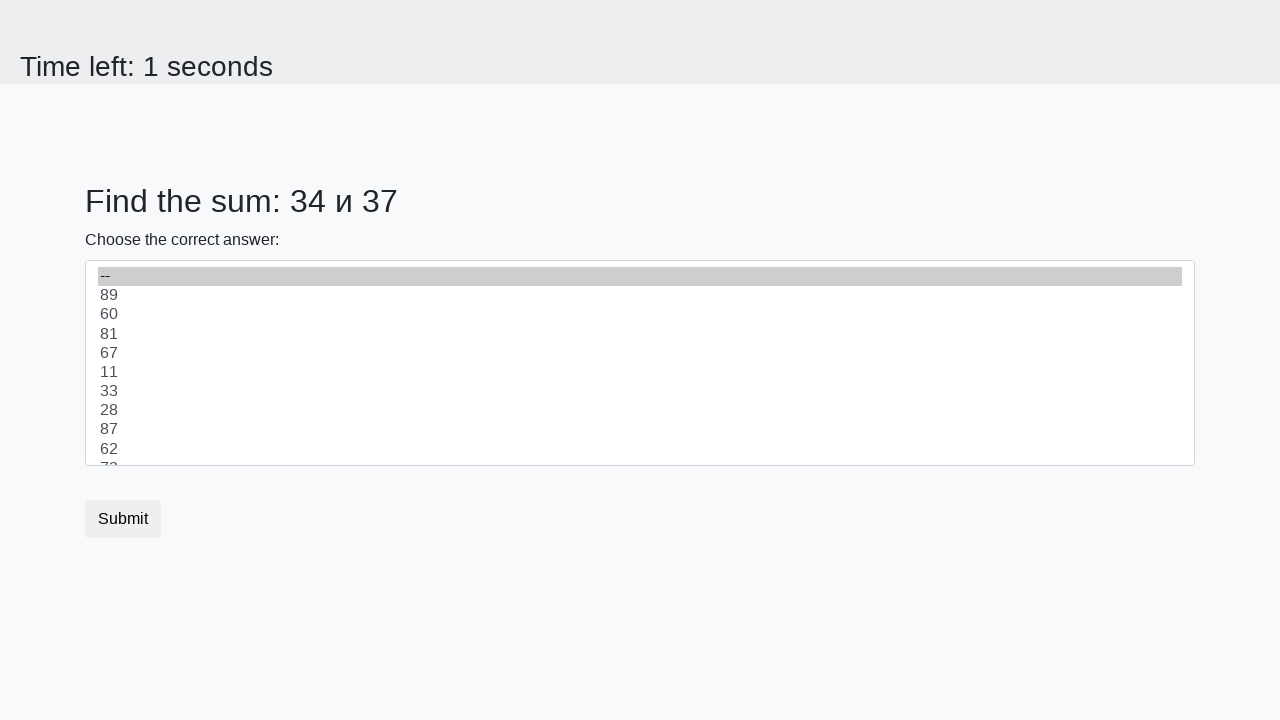